Tests alert handling functionality by triggering JavaScript alerts and confirming/dismissing them

Starting URL: https://rahulshettyacademy.com/AutomationPractice/

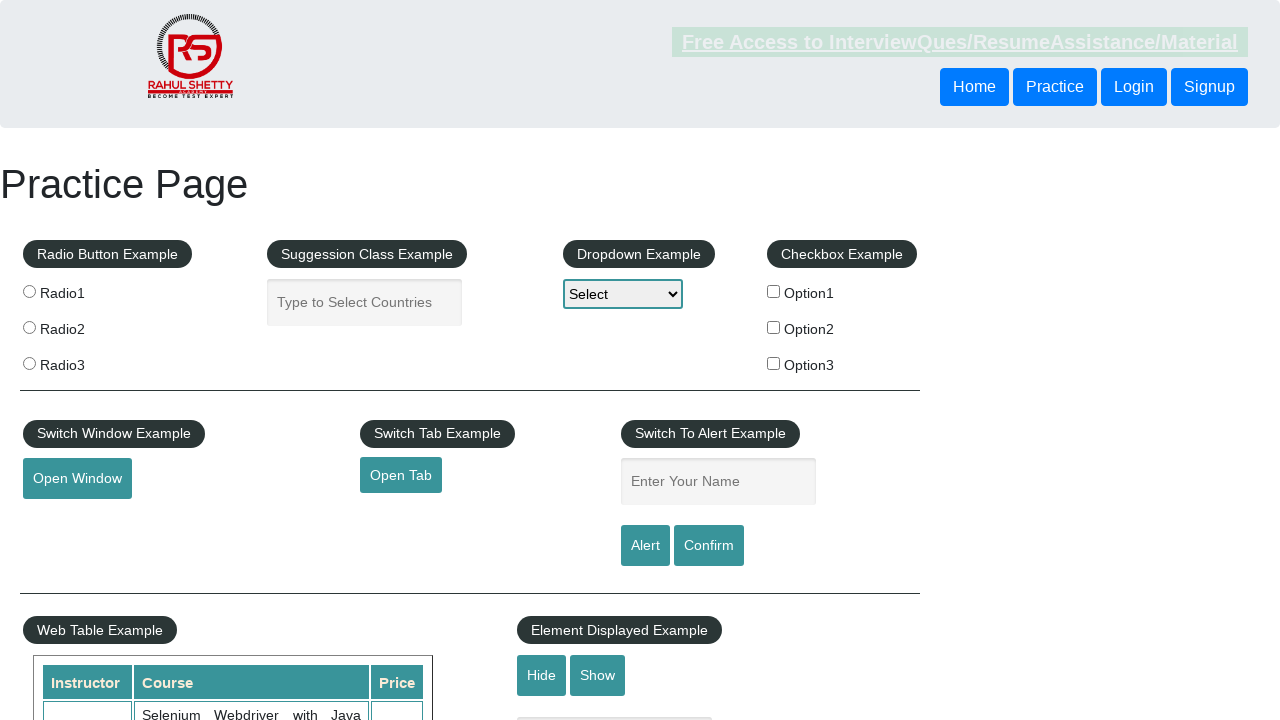

Filled name field with 'Yoisy' on #name
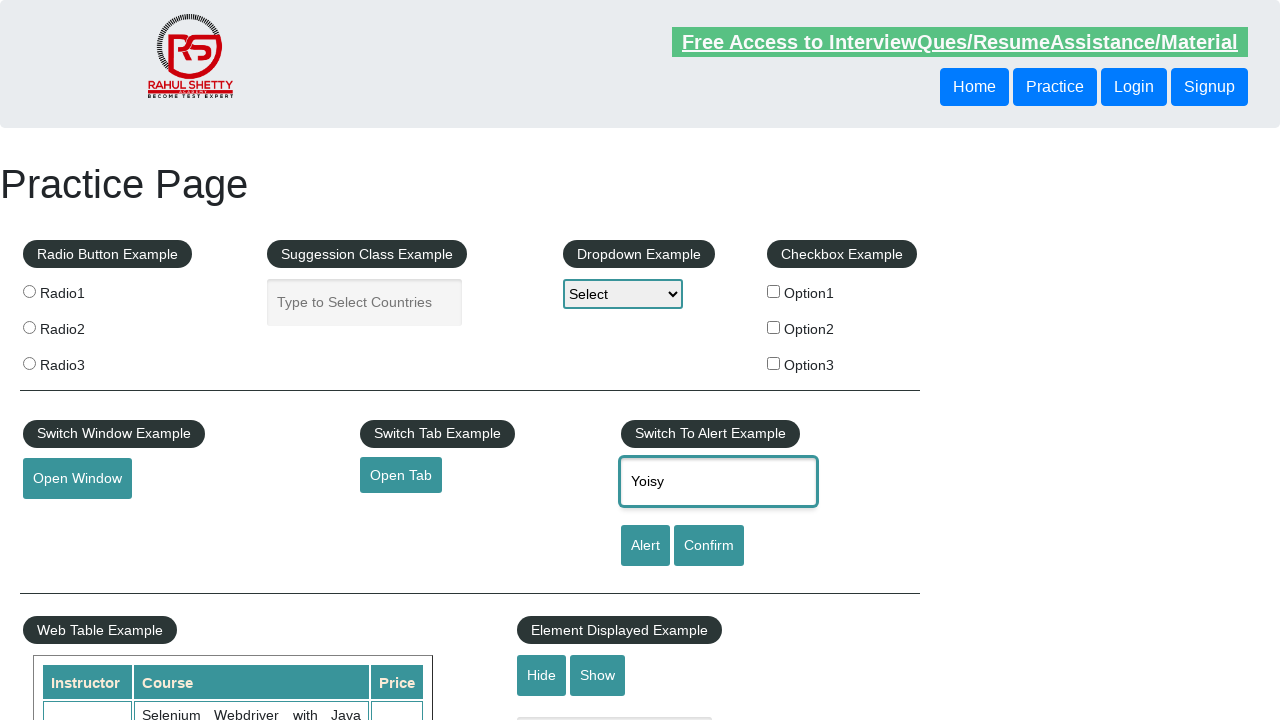

Clicked alert button at (645, 546) on [id='alertbtn']
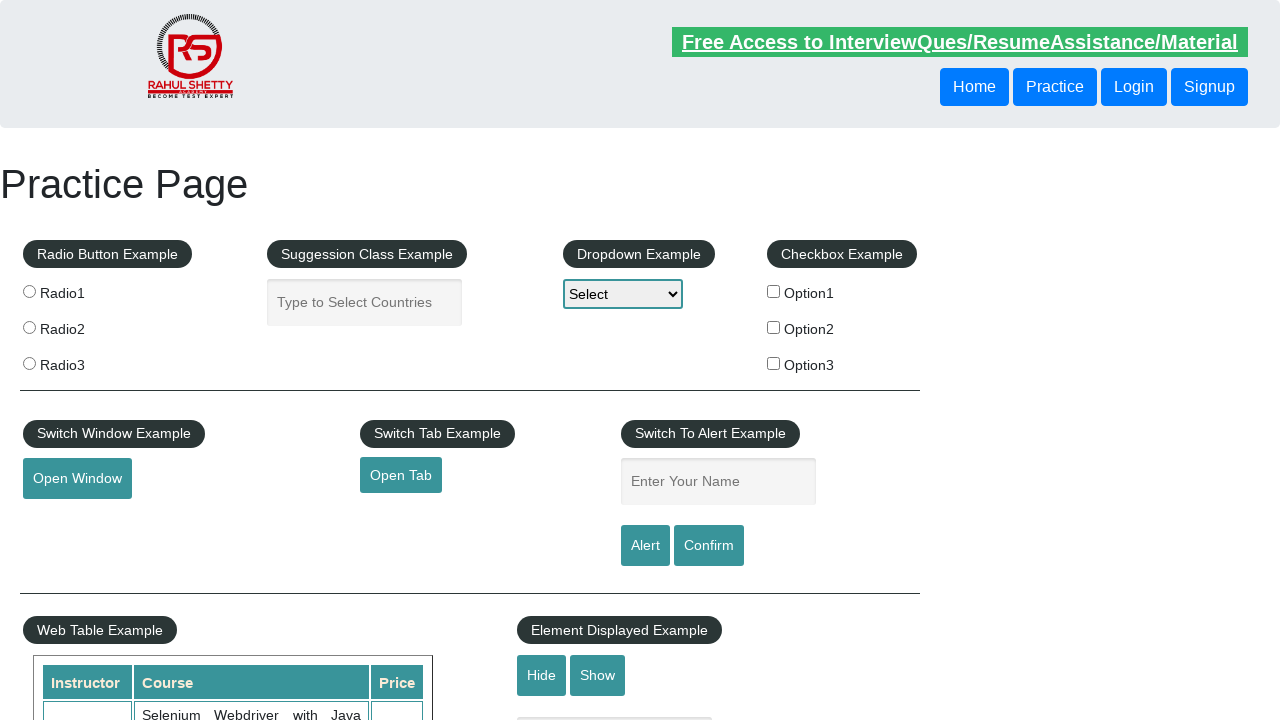

Accepted JavaScript alert dialog
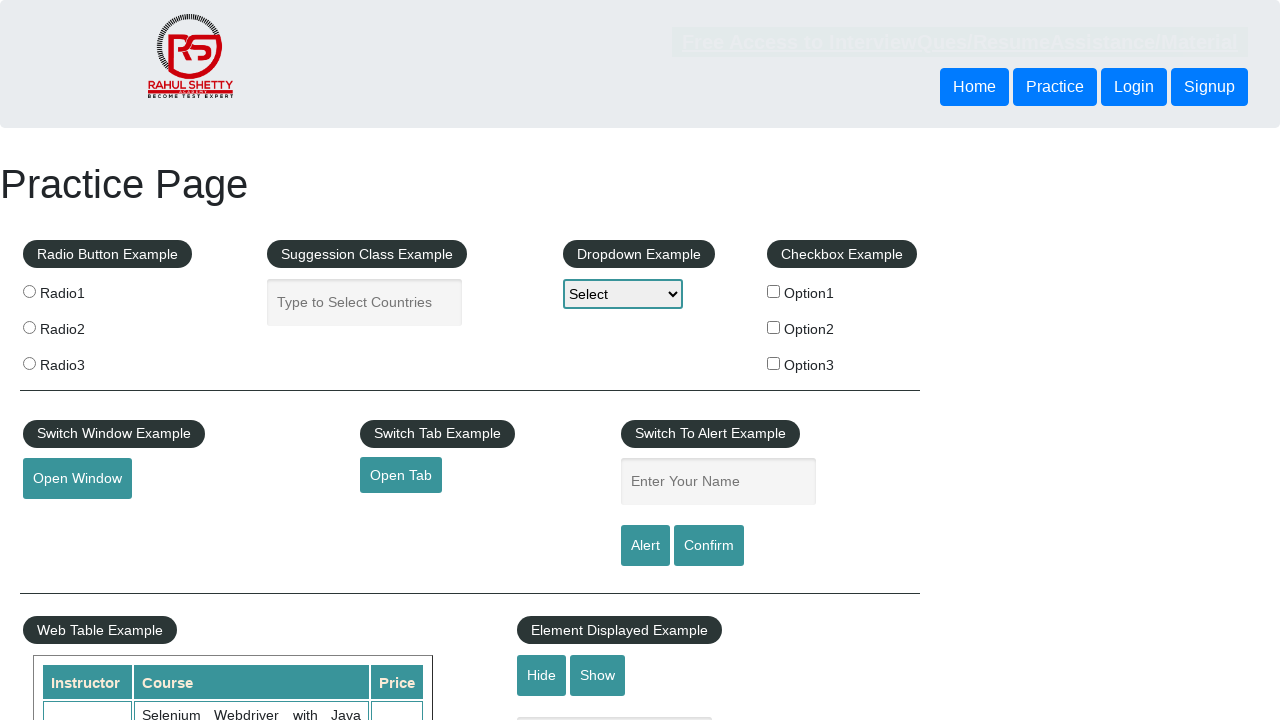

Clicked confirm button at (709, 546) on #confirmbtn
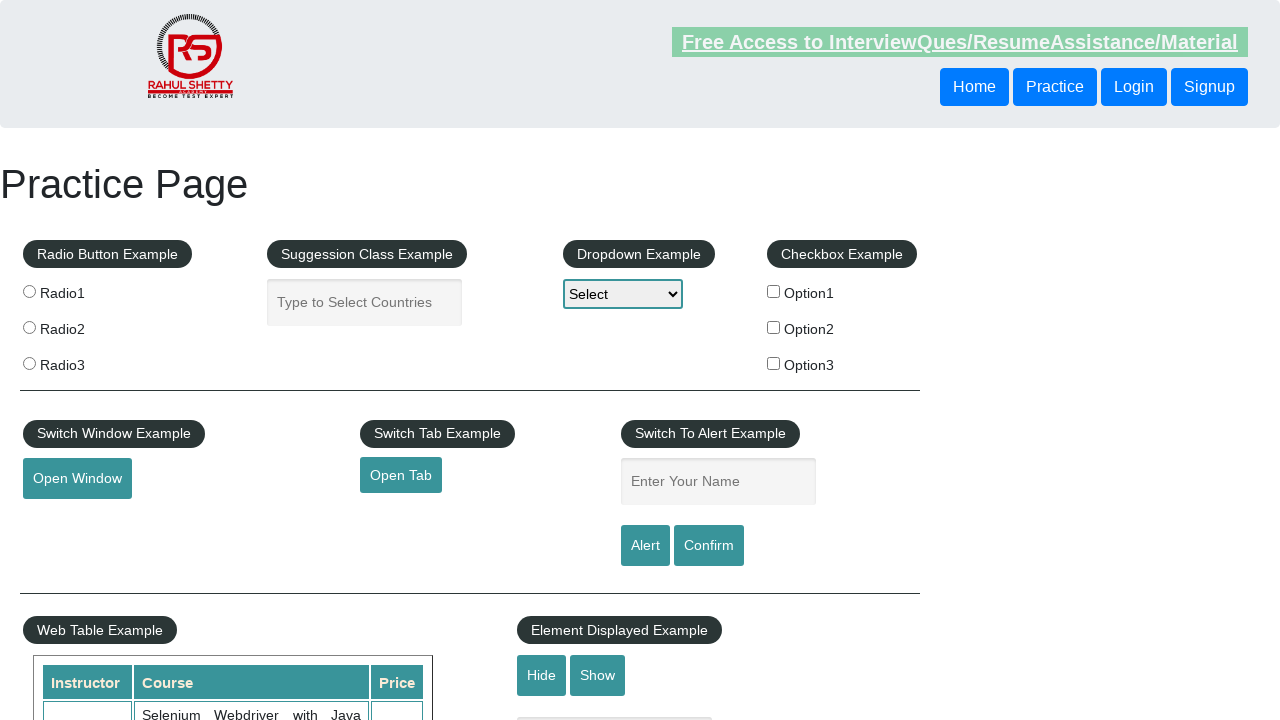

Dismissed confirmation dialog
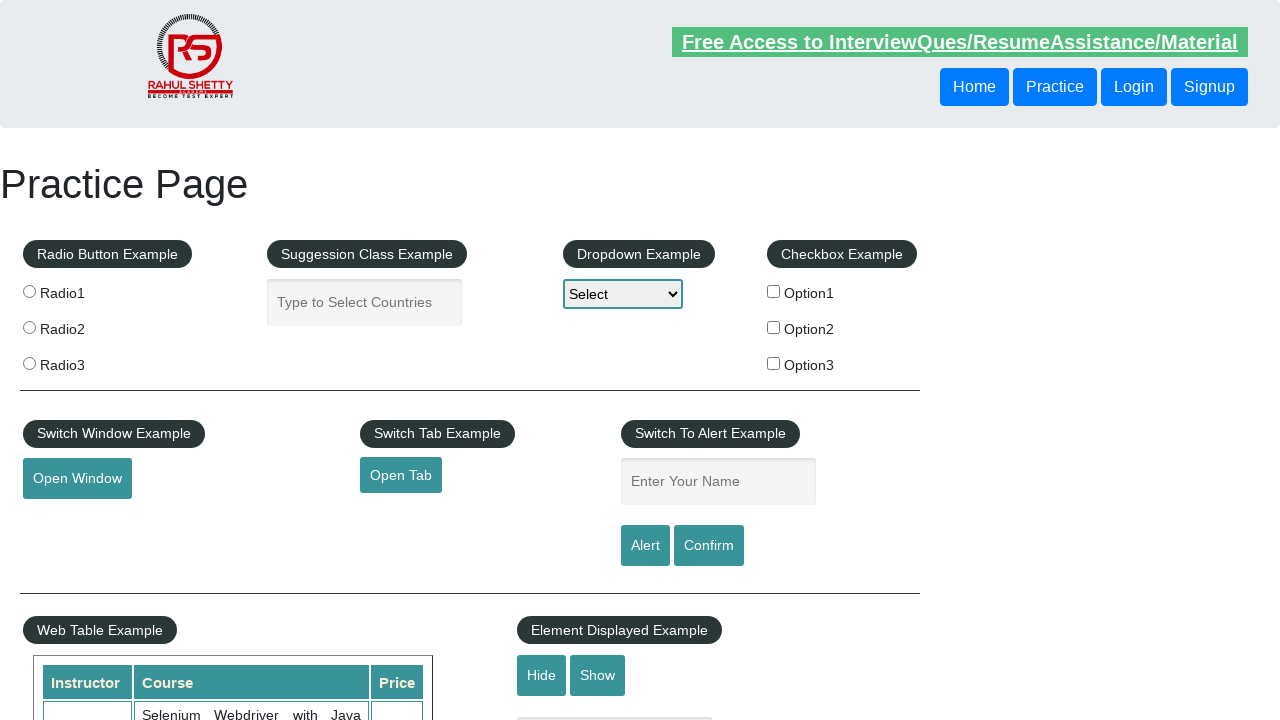

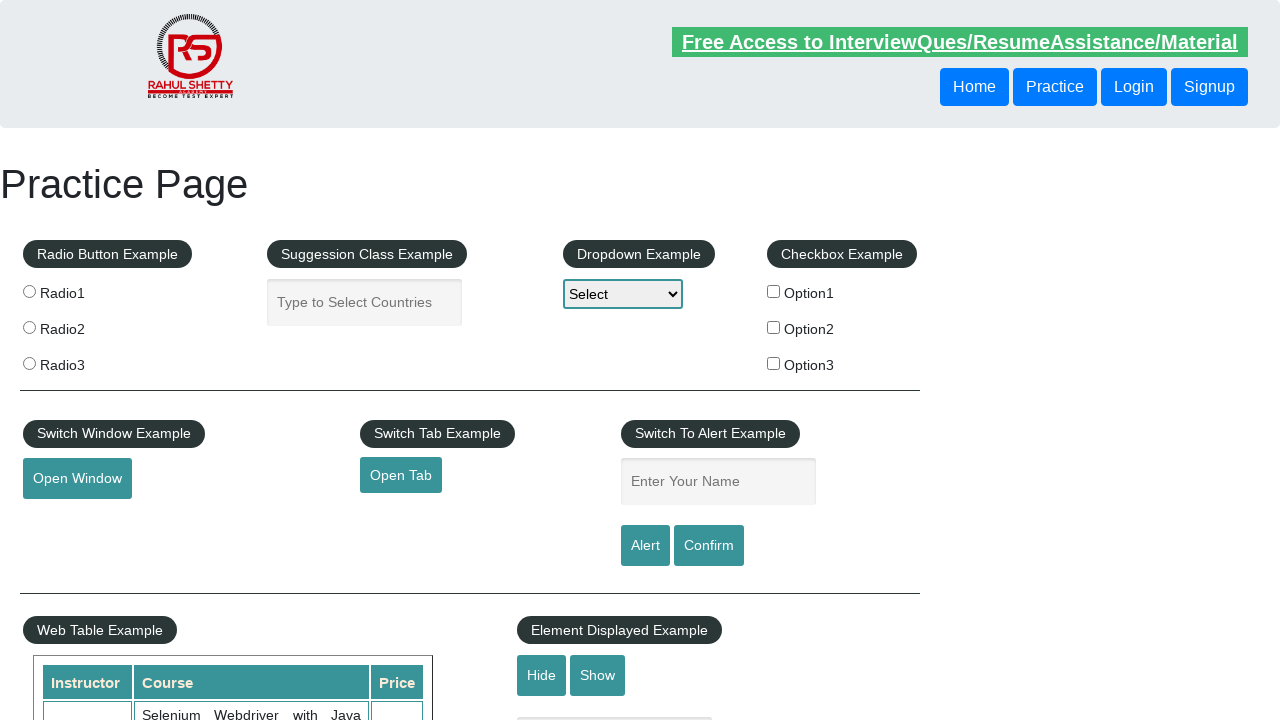